Fills out a practice registration form with personal information including name, email, gender, mobile number, and date of birth

Starting URL: https://demoqa.com/automation-practice-form

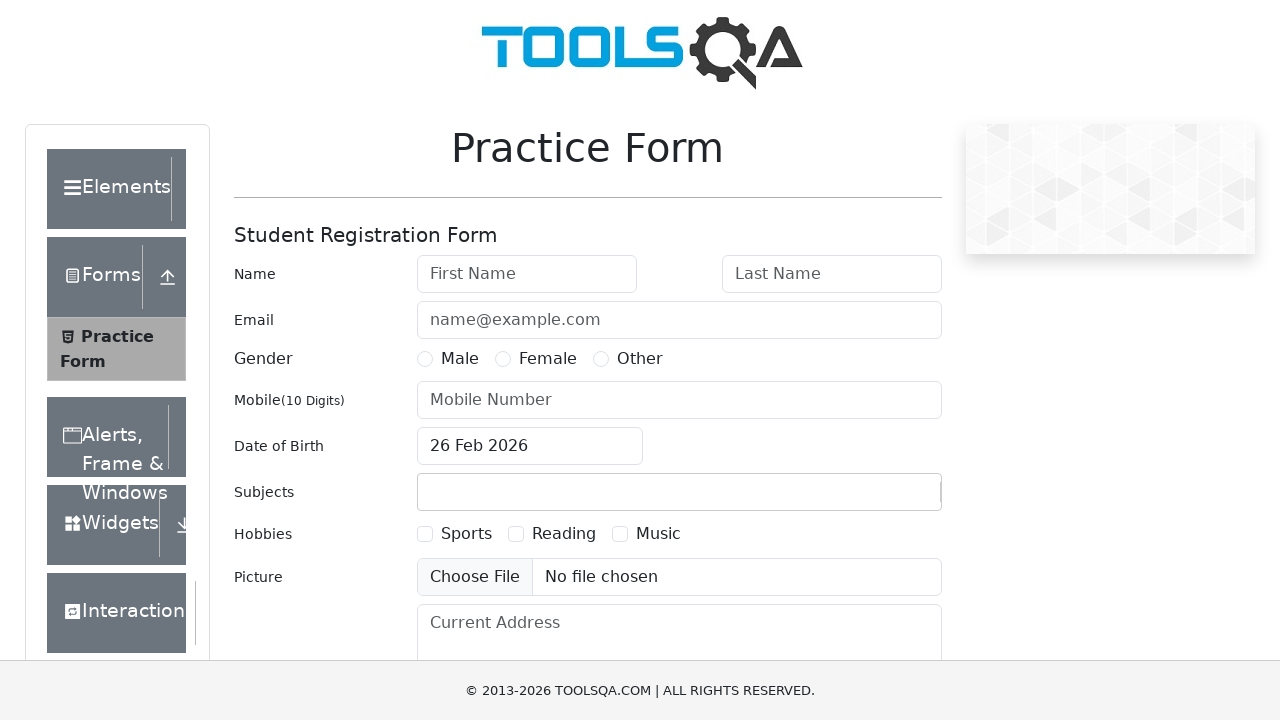

Filled first name field with 'Devavrath' on #firstName
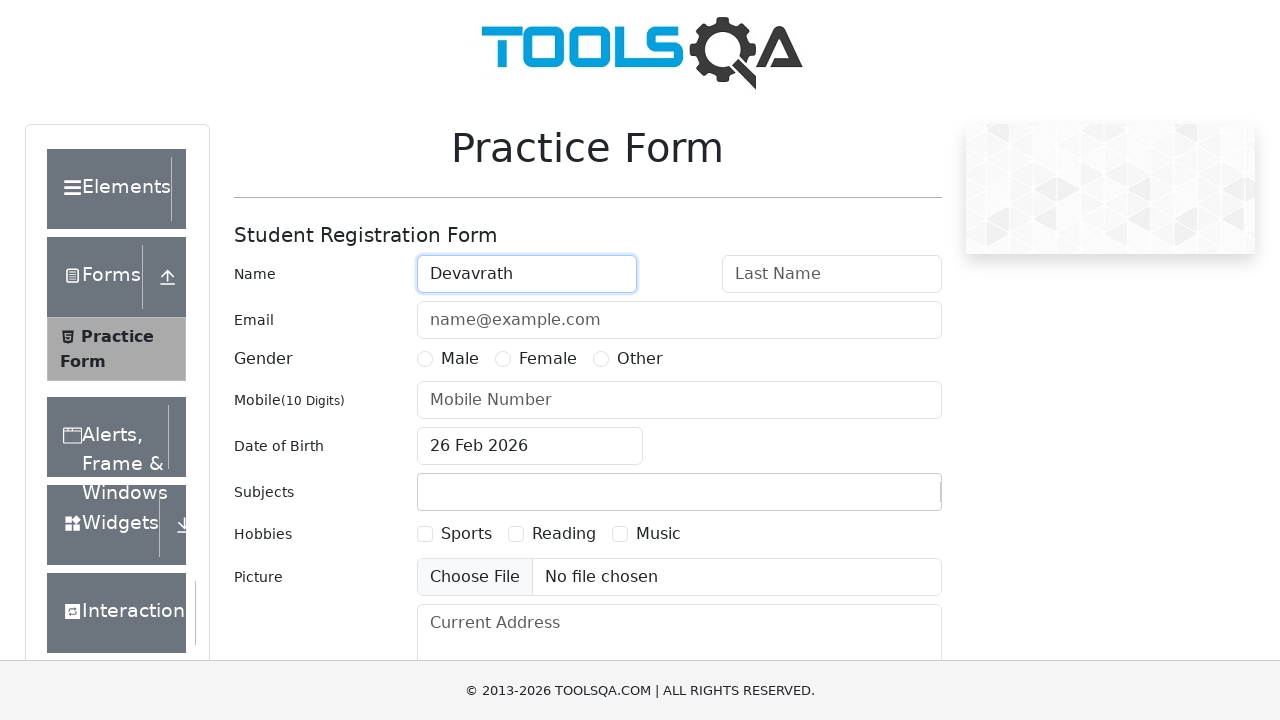

Filled last name field with 'PSN' on #lastName
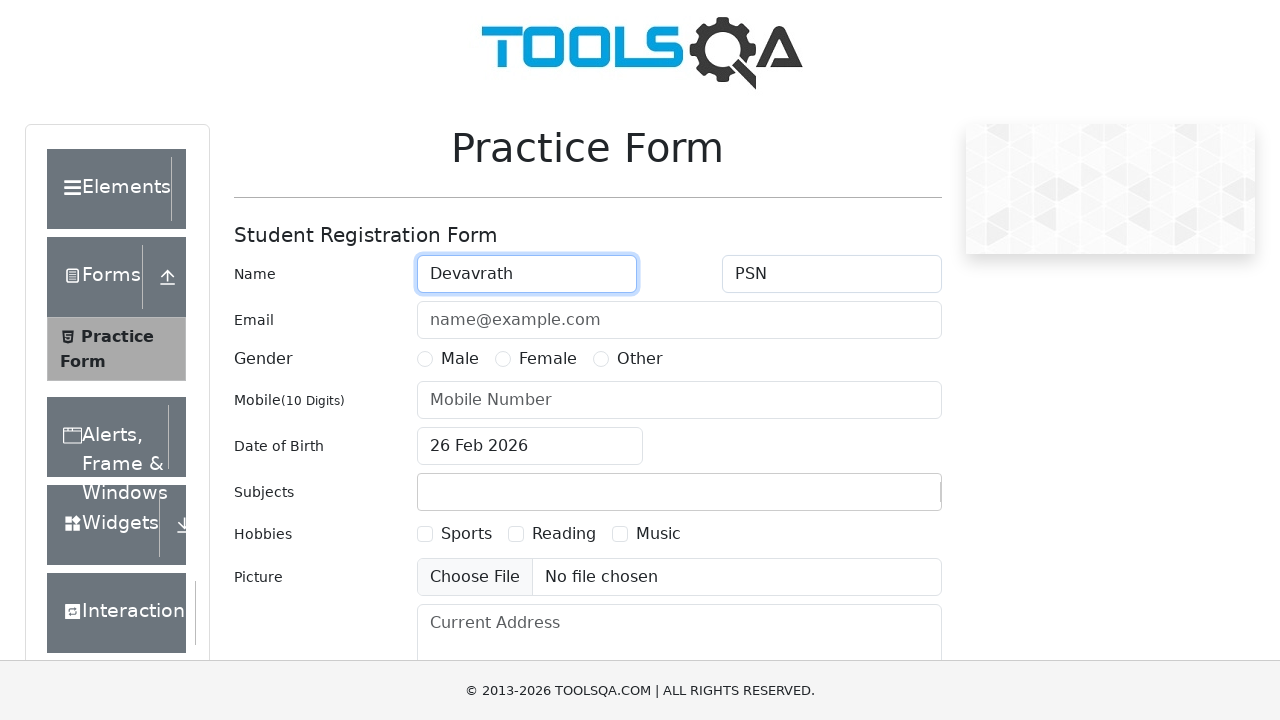

Filled email field with 'dev@gmail.com' on #userEmail
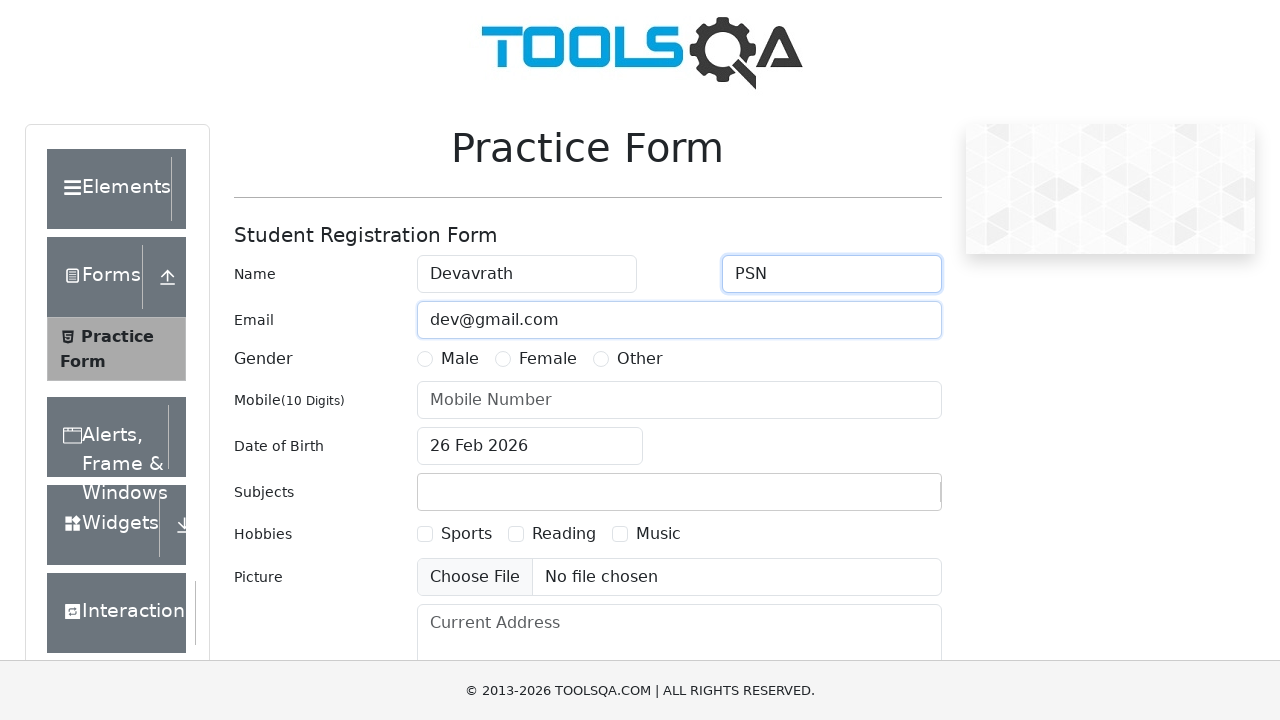

Selected Male gender option at (460, 359) on label[for='gender-radio-1']
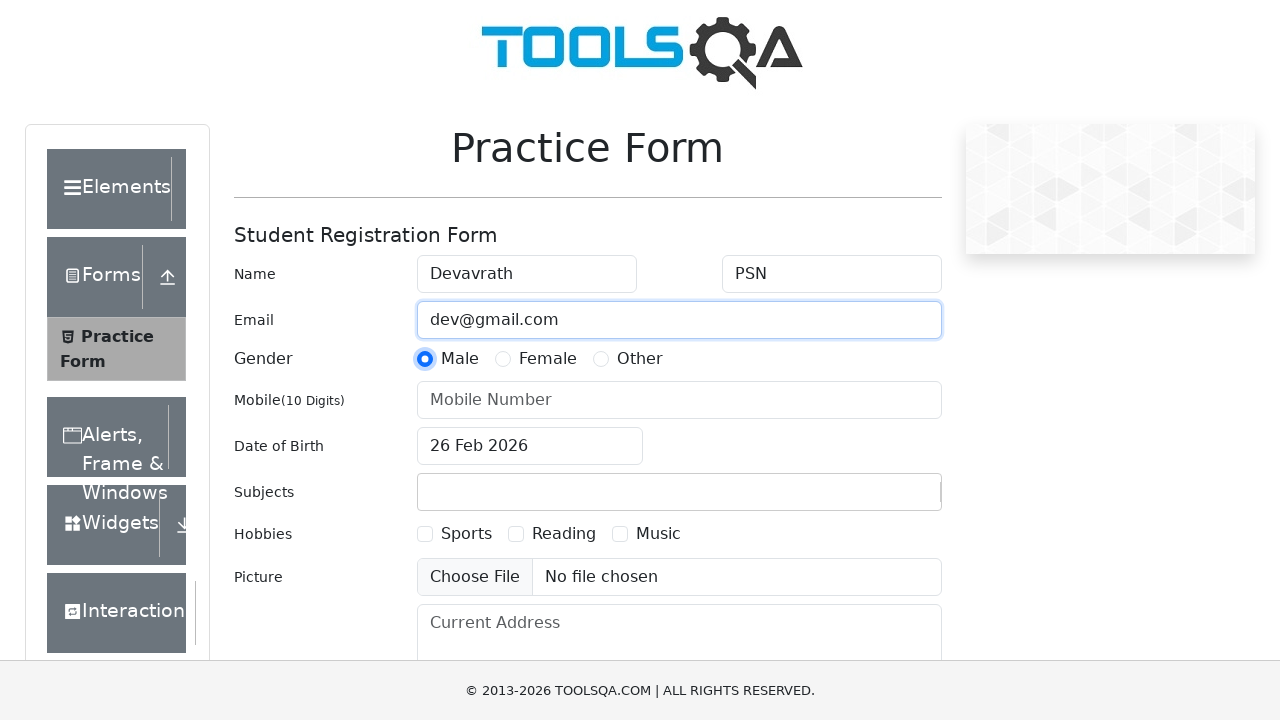

Filled mobile number field with '9876543210' on #userNumber
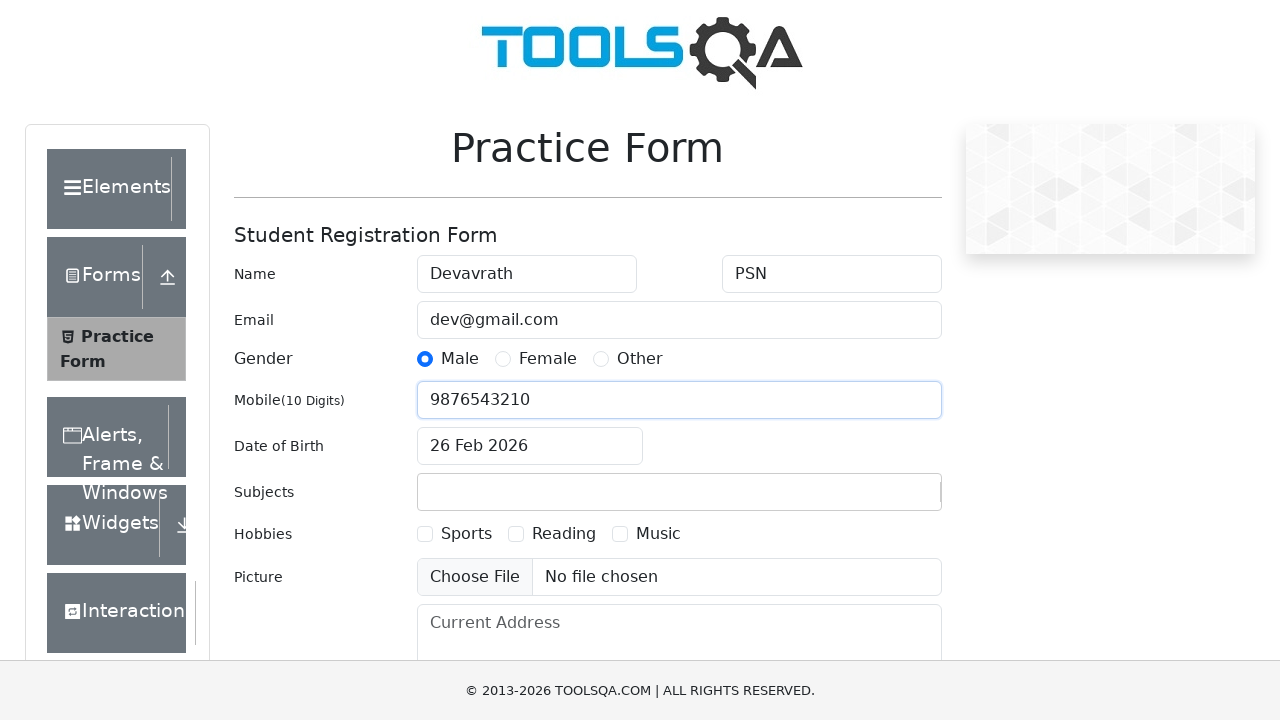

Opened date picker for date of birth at (530, 446) on #dateOfBirthInput
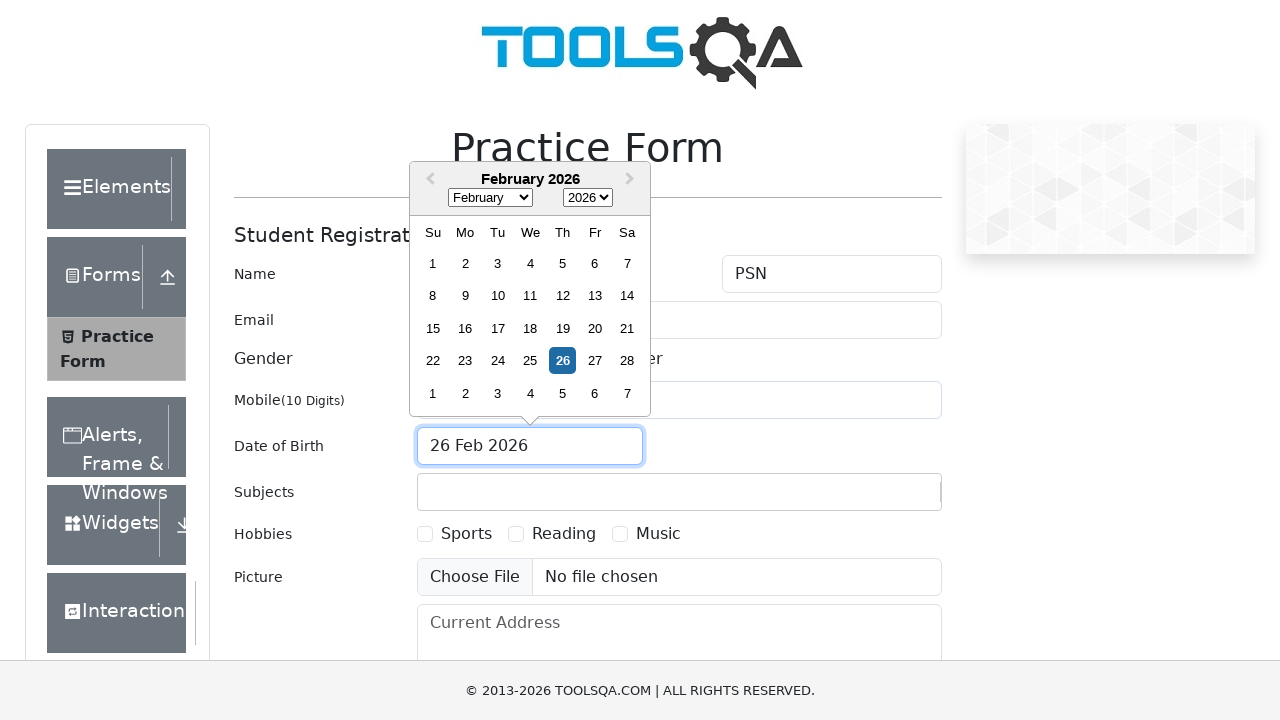

Selected month April (index 3) from date picker on .react-datepicker__month-select
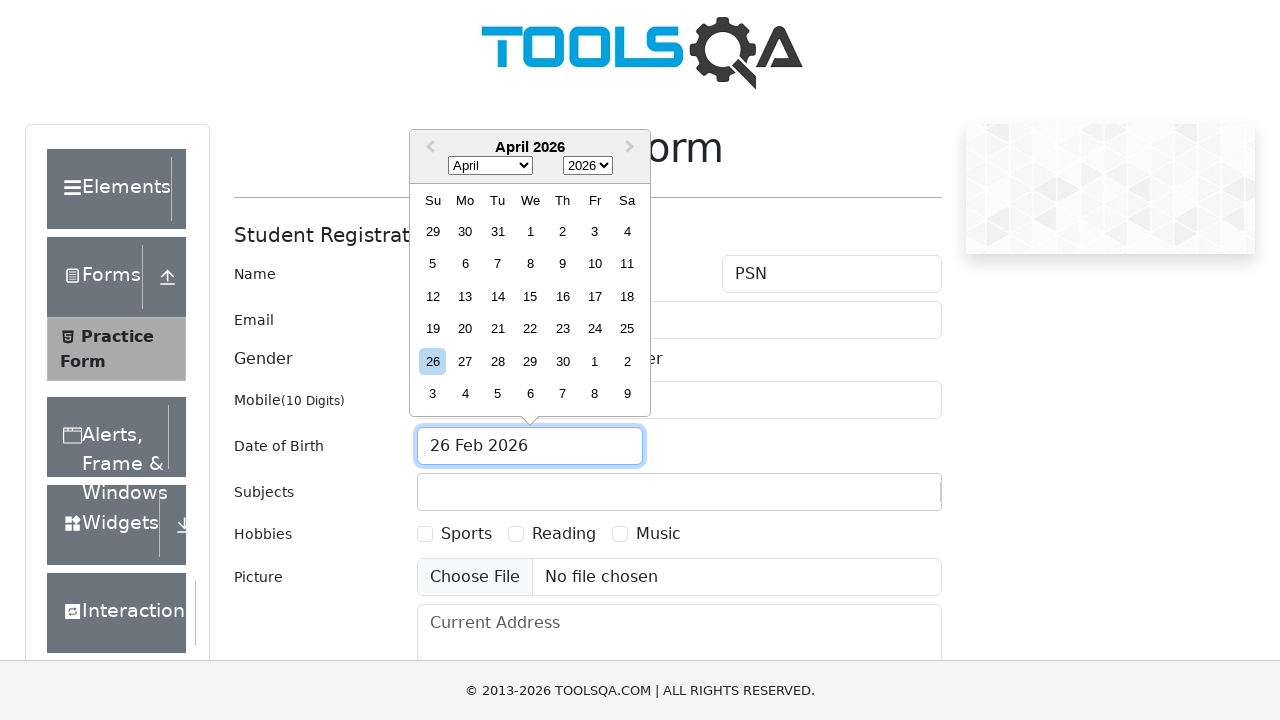

Selected year 2017 from date picker on .react-datepicker__year-select
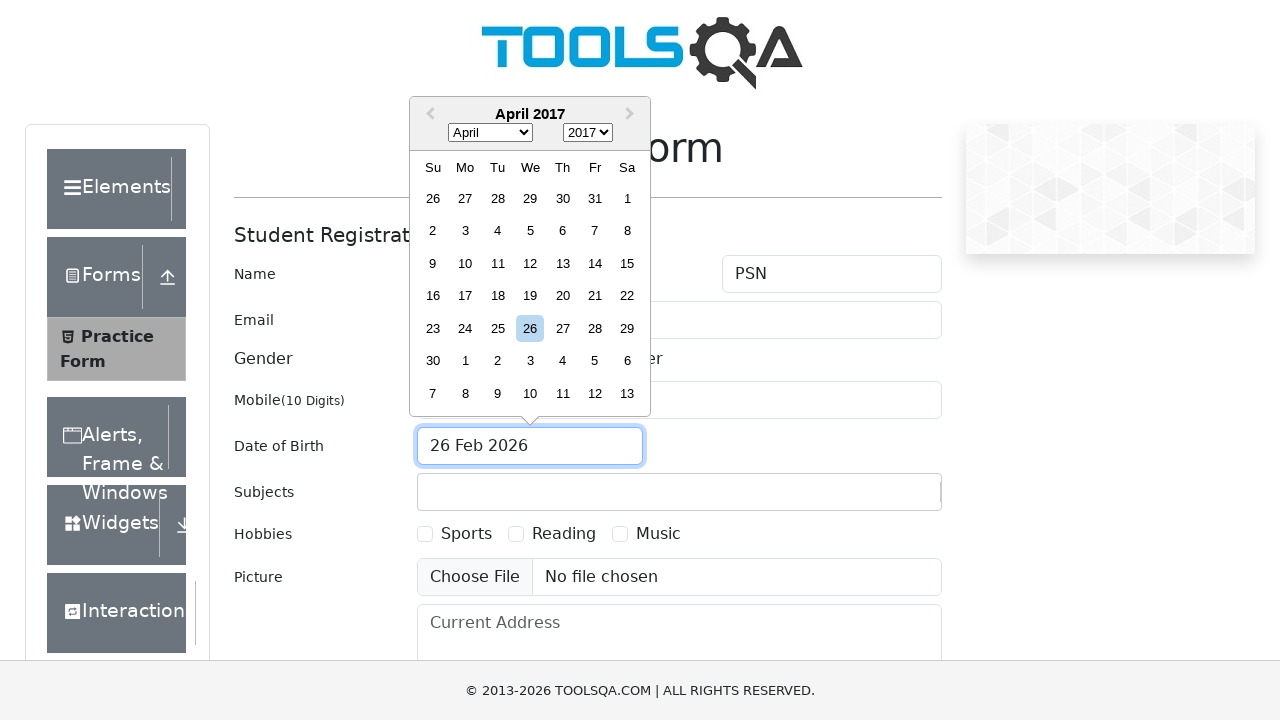

Selected day 15 from date picker at (627, 263) on div.react-datepicker__day:has-text('15'):not(.react-datepicker__day--outside-mon
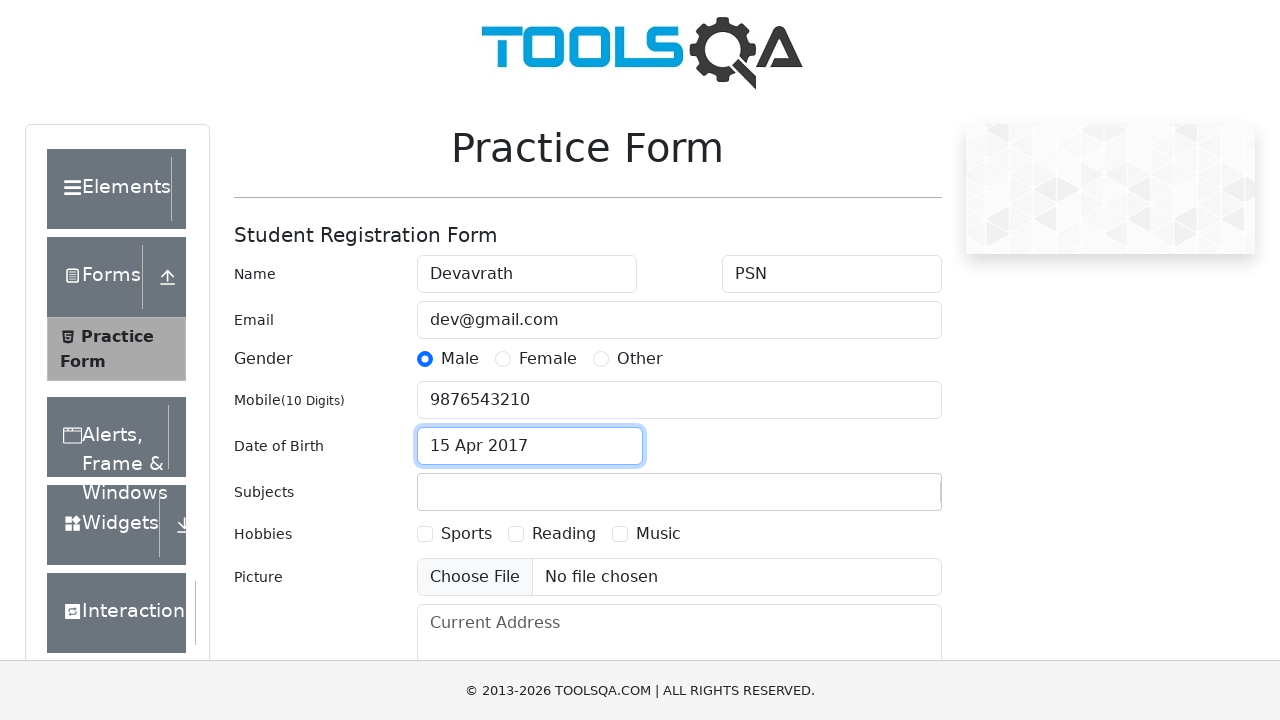

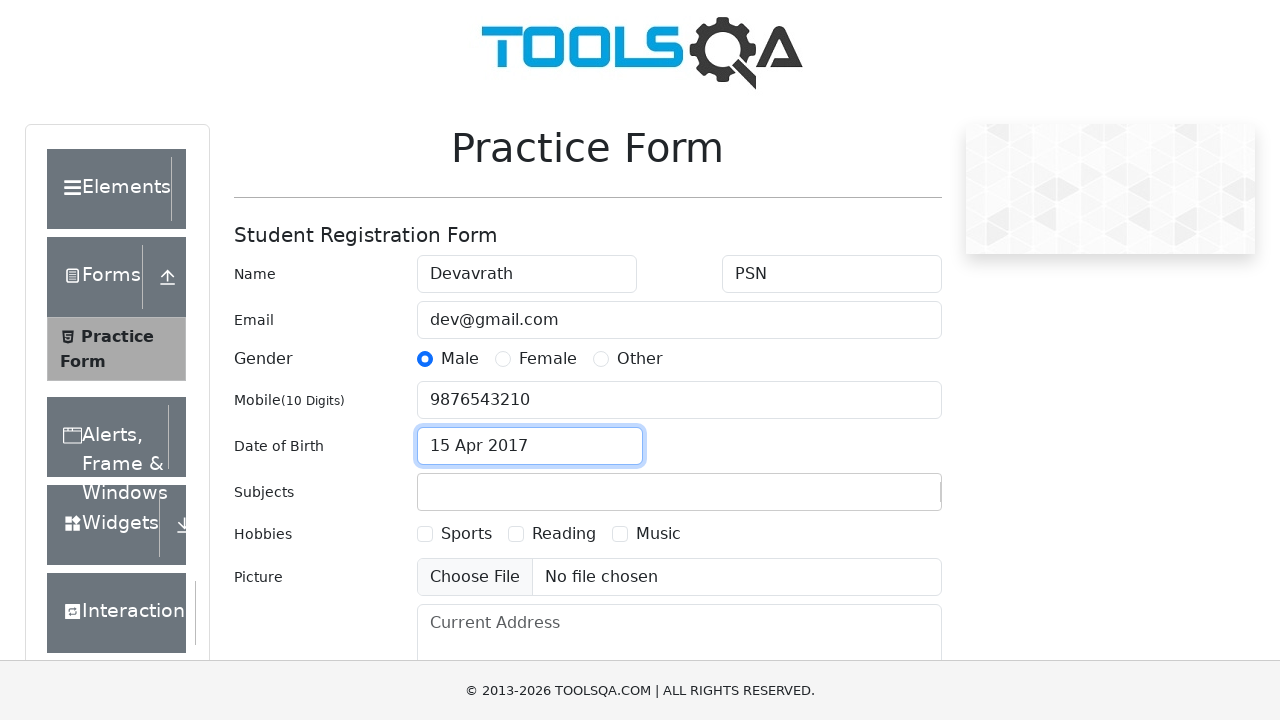